Navigates to Aviasales flight search page with a specific search query and waits for the page to load

Starting URL: https://www.aviasales.ru/search/MOW2101LED28011

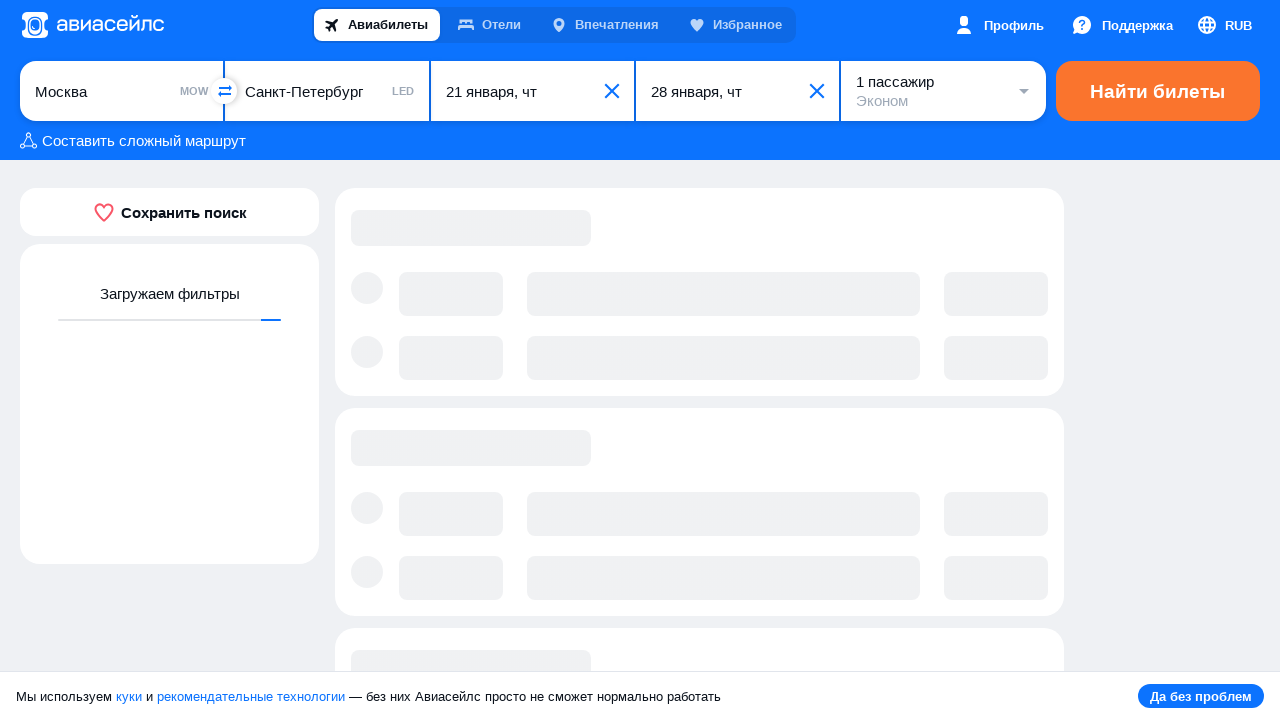

Waited 40 seconds for Aviasales page to fully load
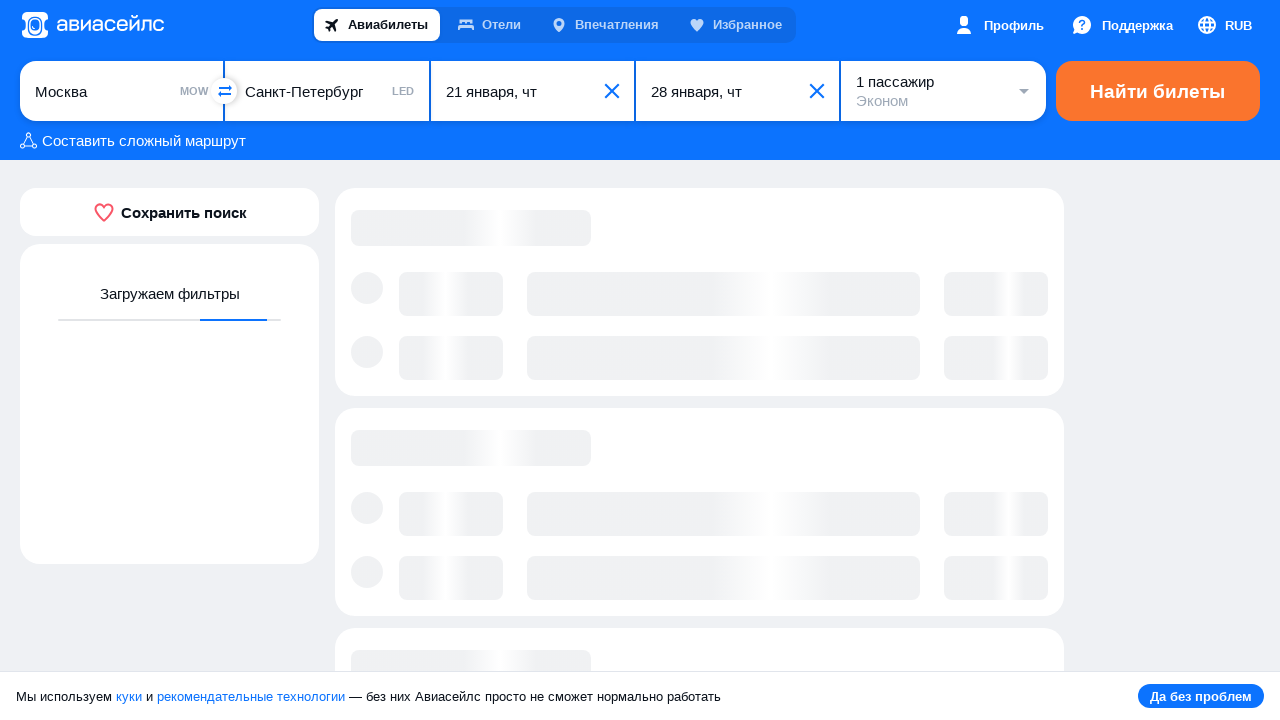

Waited additional 30 seconds to view flight search results
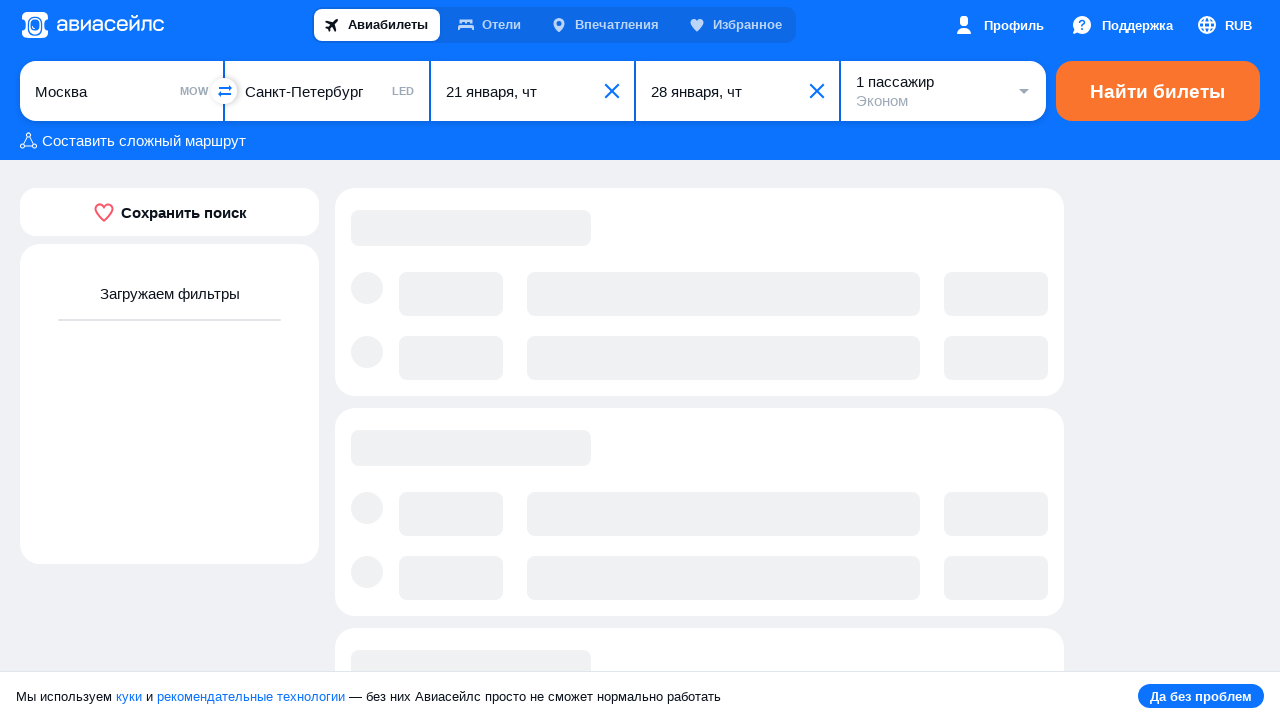

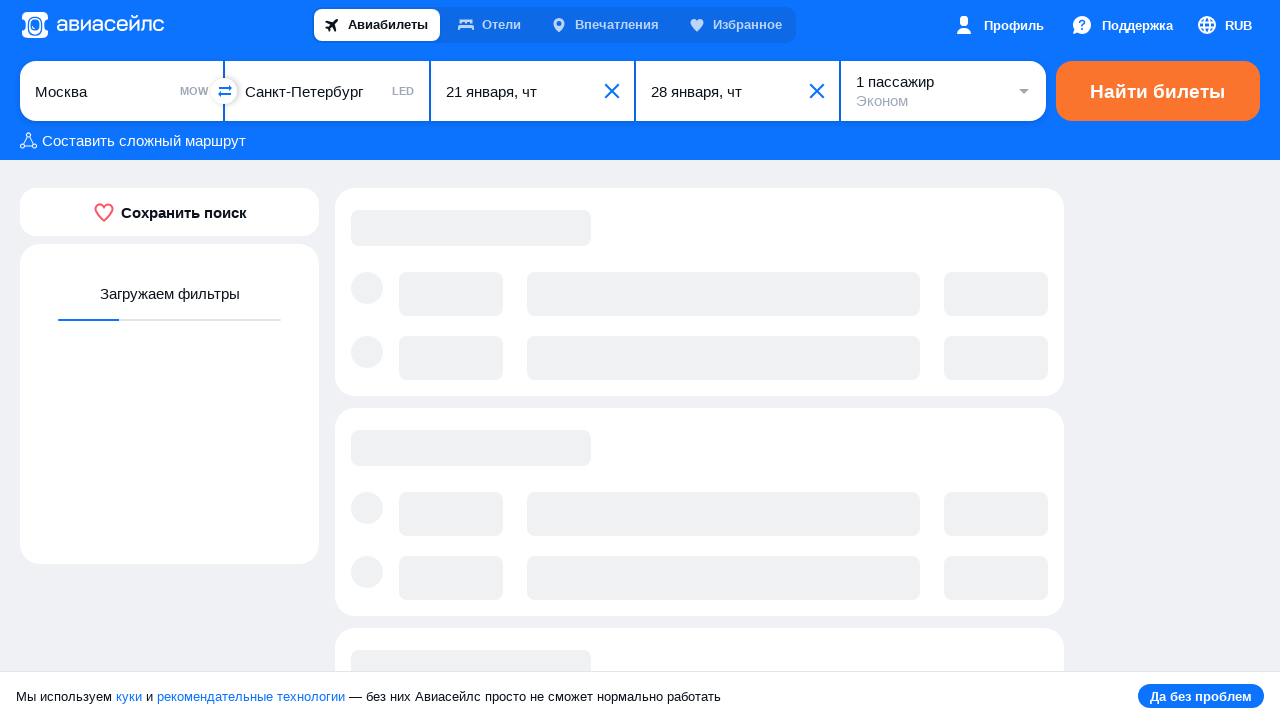